Tests a signup/registration form by filling in first name, last name, and email fields, then submitting the form.

Starting URL: http://secure-retreat-92358.herokuapp.com/

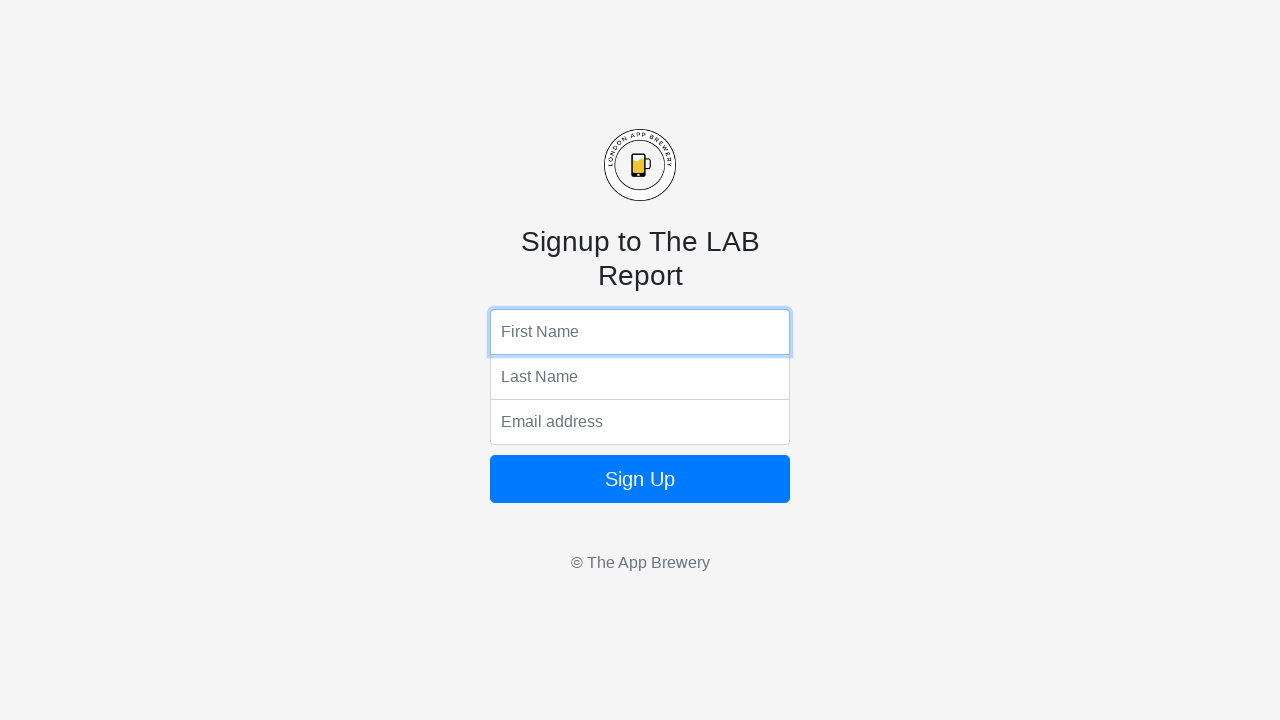

Filled first name field with 'Jennifer' on input[name='fName']
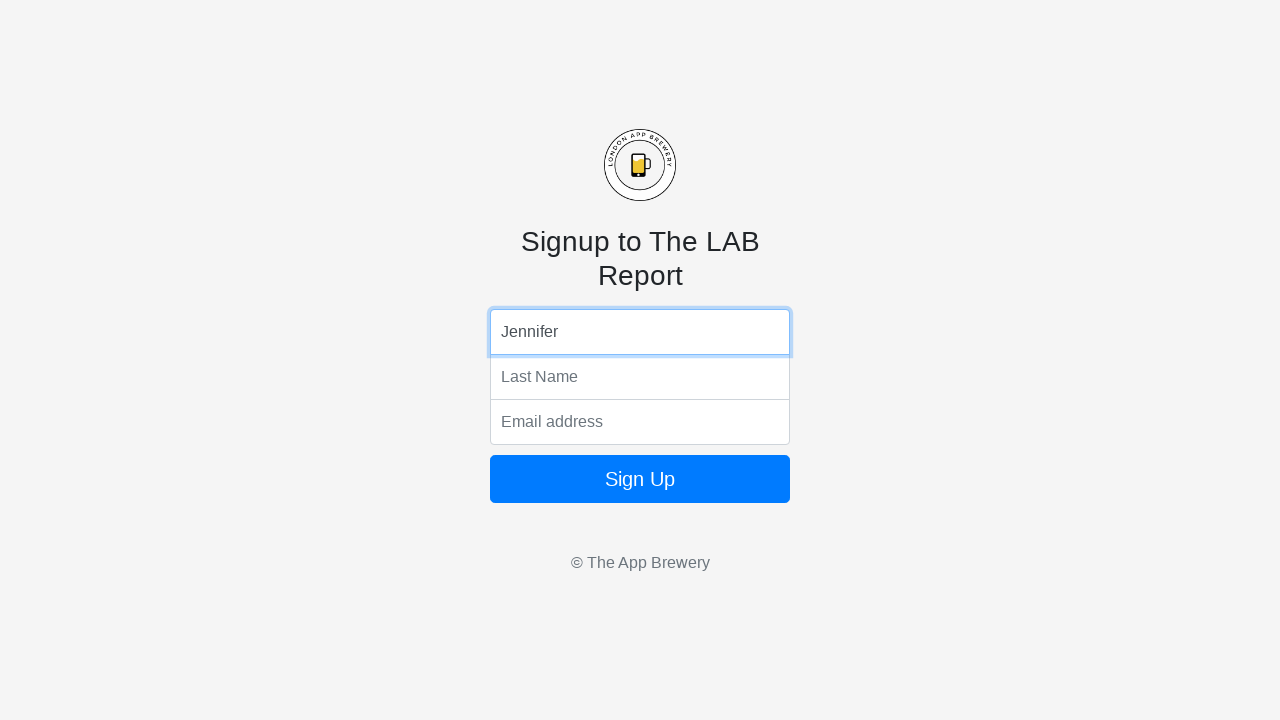

Filled last name field with 'Martinez' on input[name='lName']
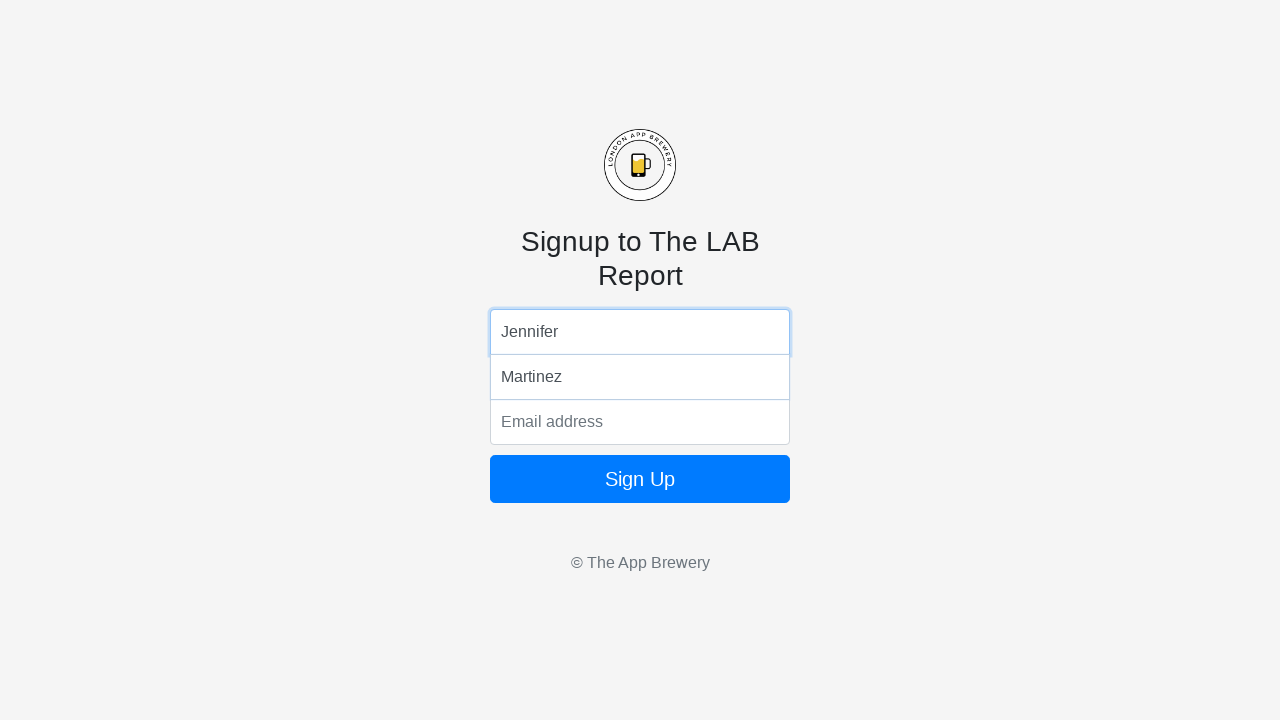

Filled email field with 'jennifer.martinez@example.com' on input[name='email']
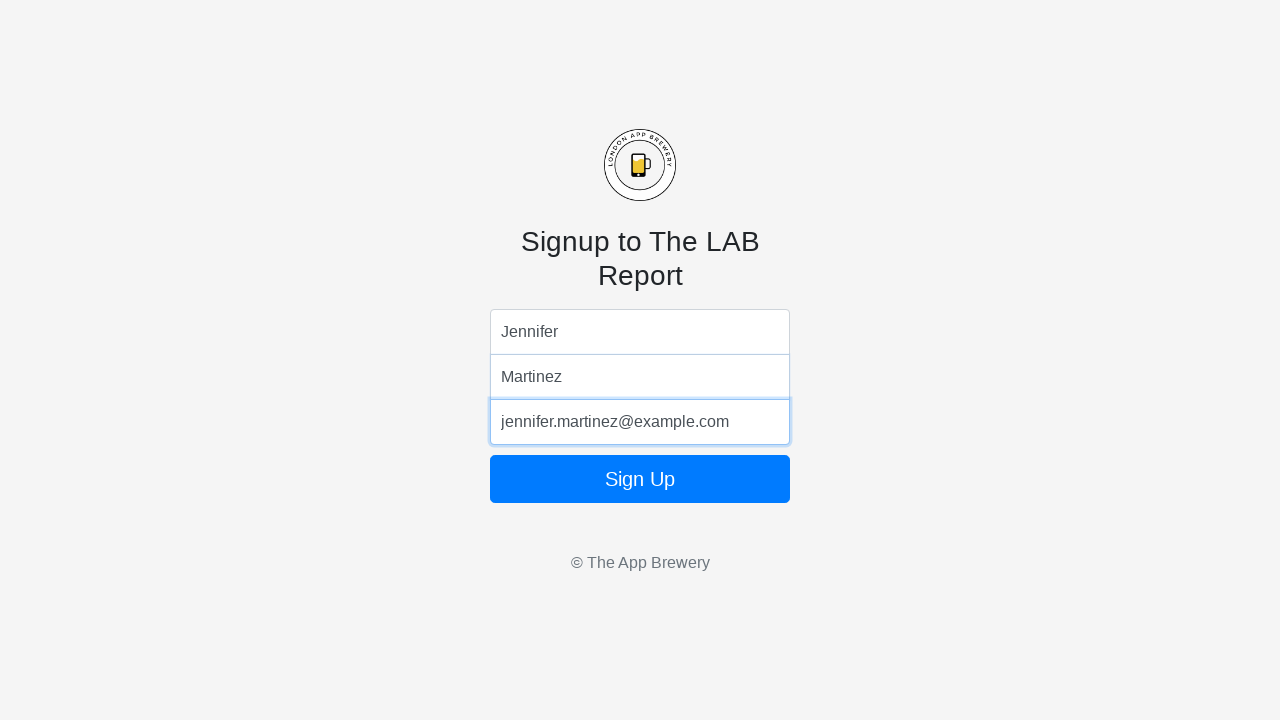

Clicked form submit button at (640, 479) on form button
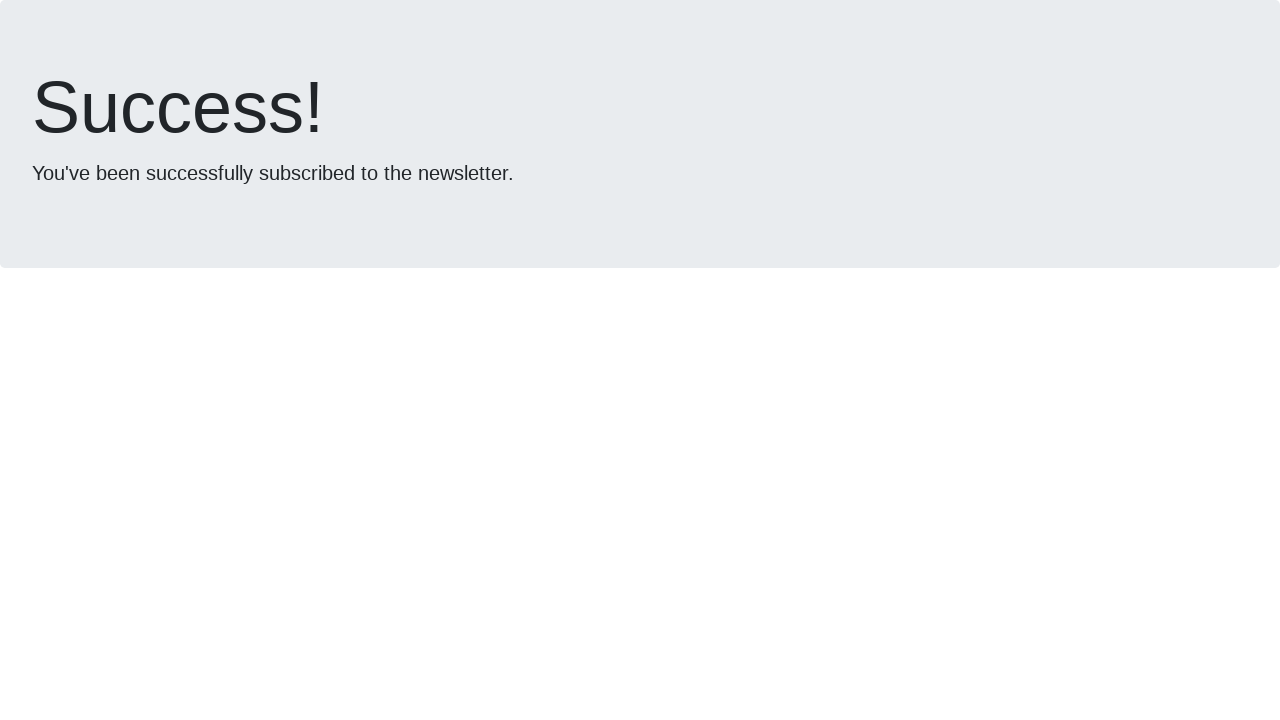

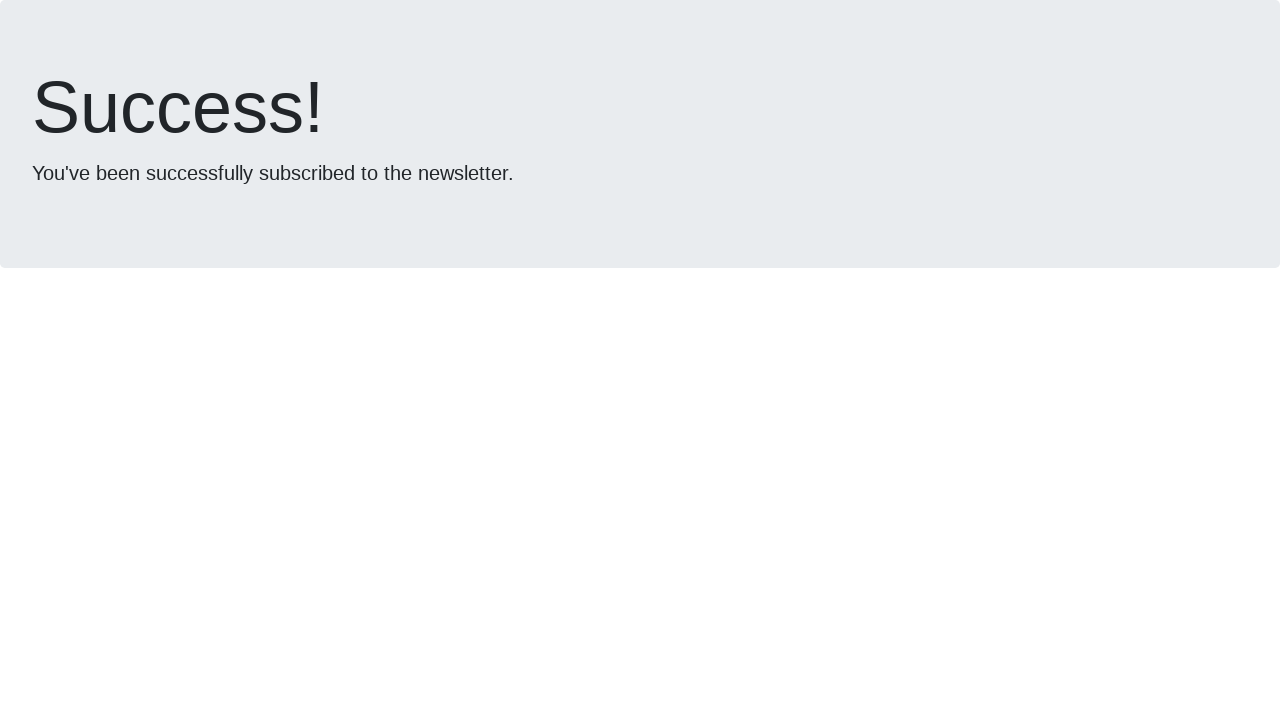